Tests search functionality by searching for "Java" and verifying results contain the search term

Starting URL: https://github.com

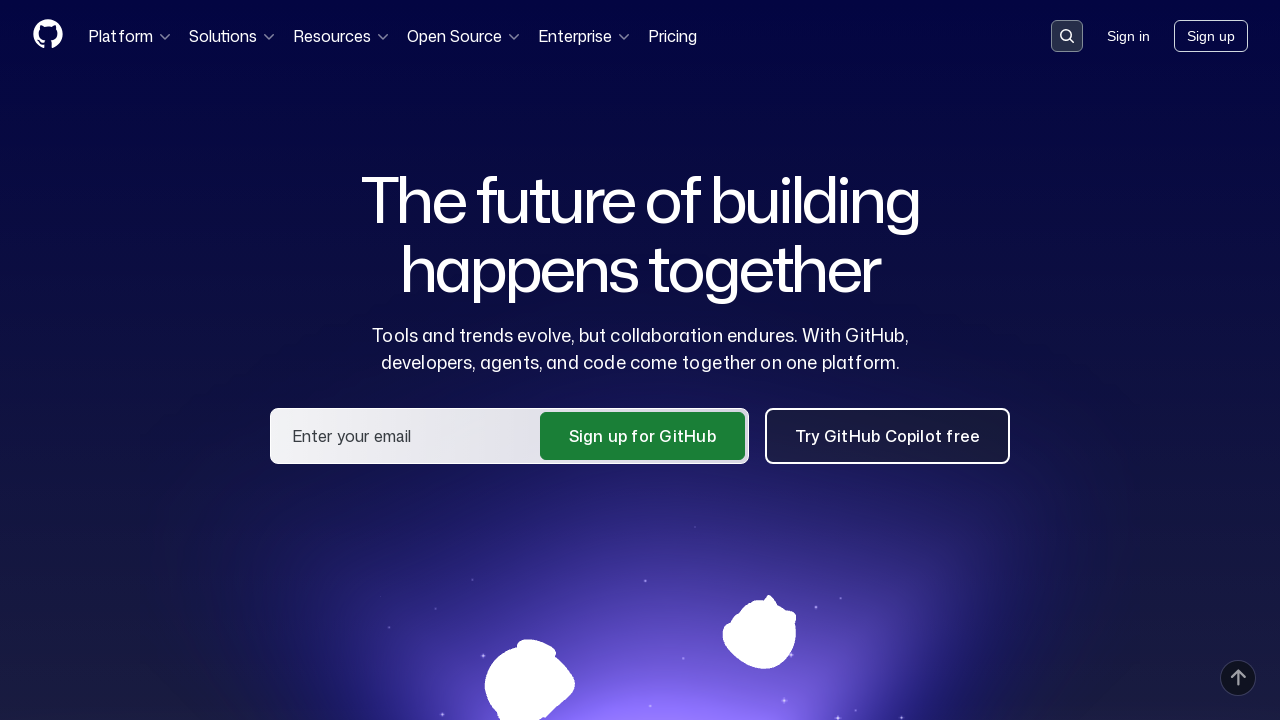

Clicked search button to open search dialog at (1067, 36) on button[data-target='qbsearch-input.inputButton']
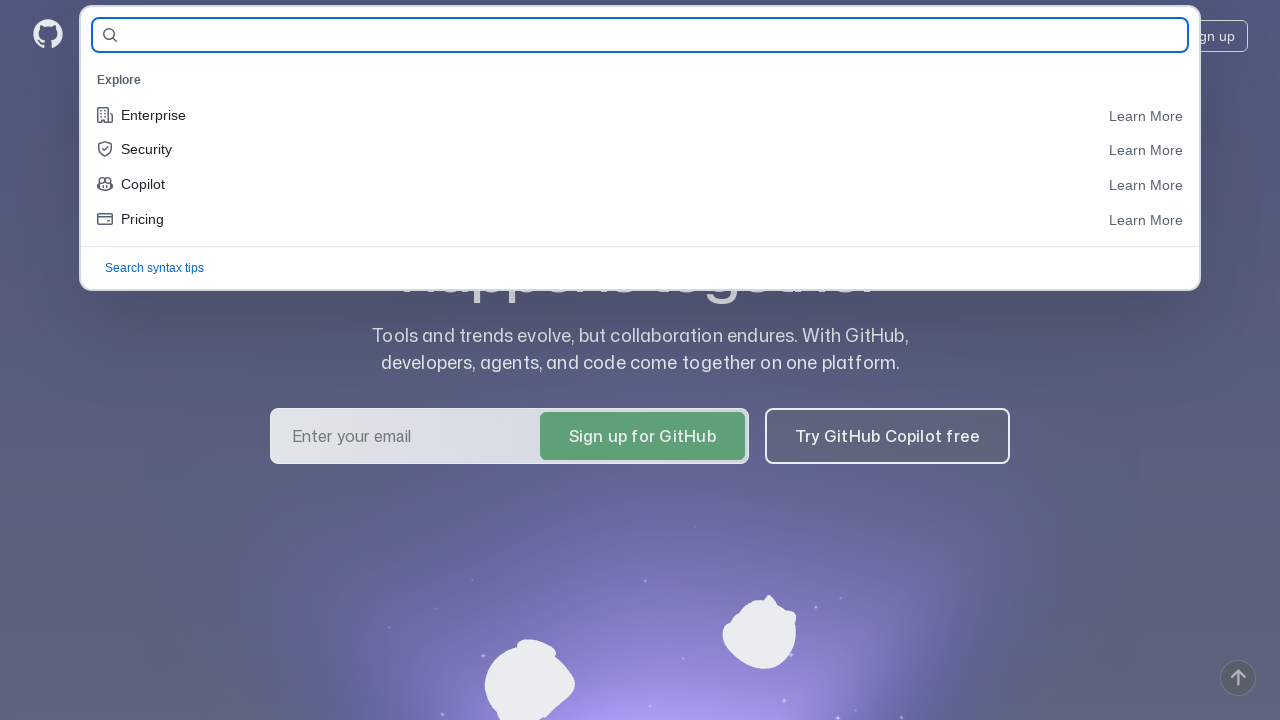

Filled search field with 'Java' on input[name='q'], input[id='query-builder-test']
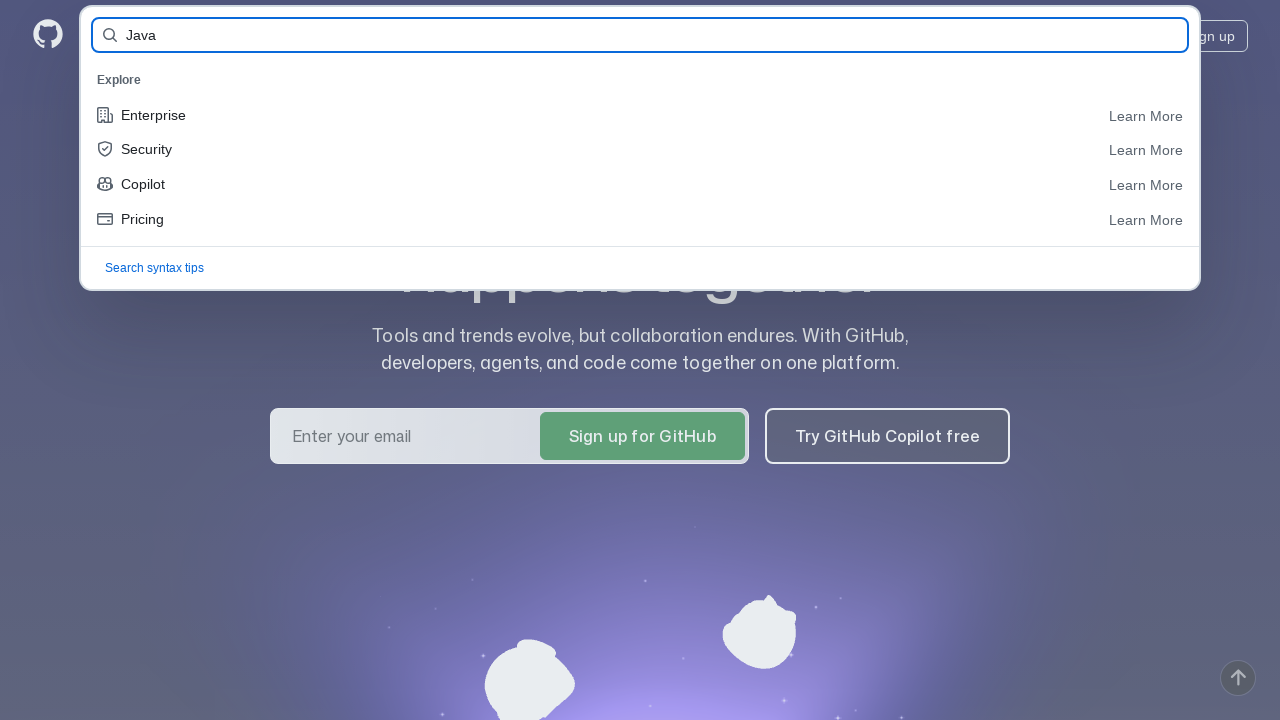

Pressed Enter to execute search
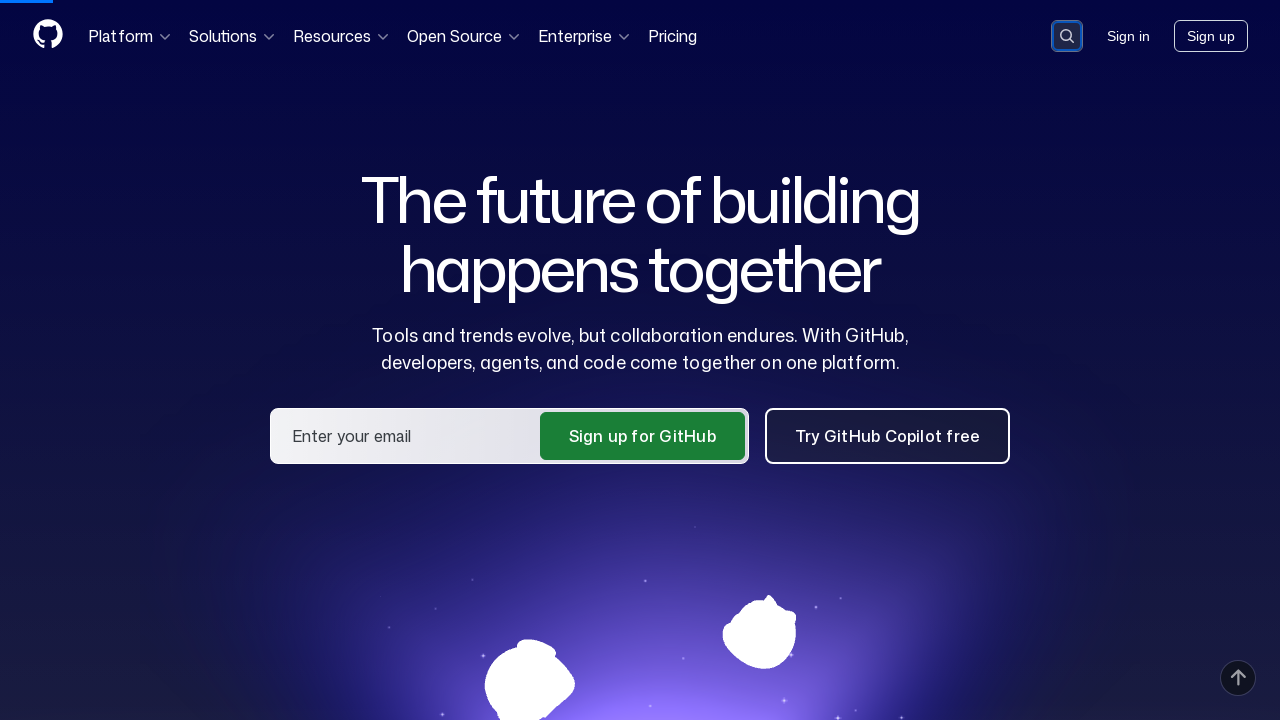

Search results loaded with Java entries visible
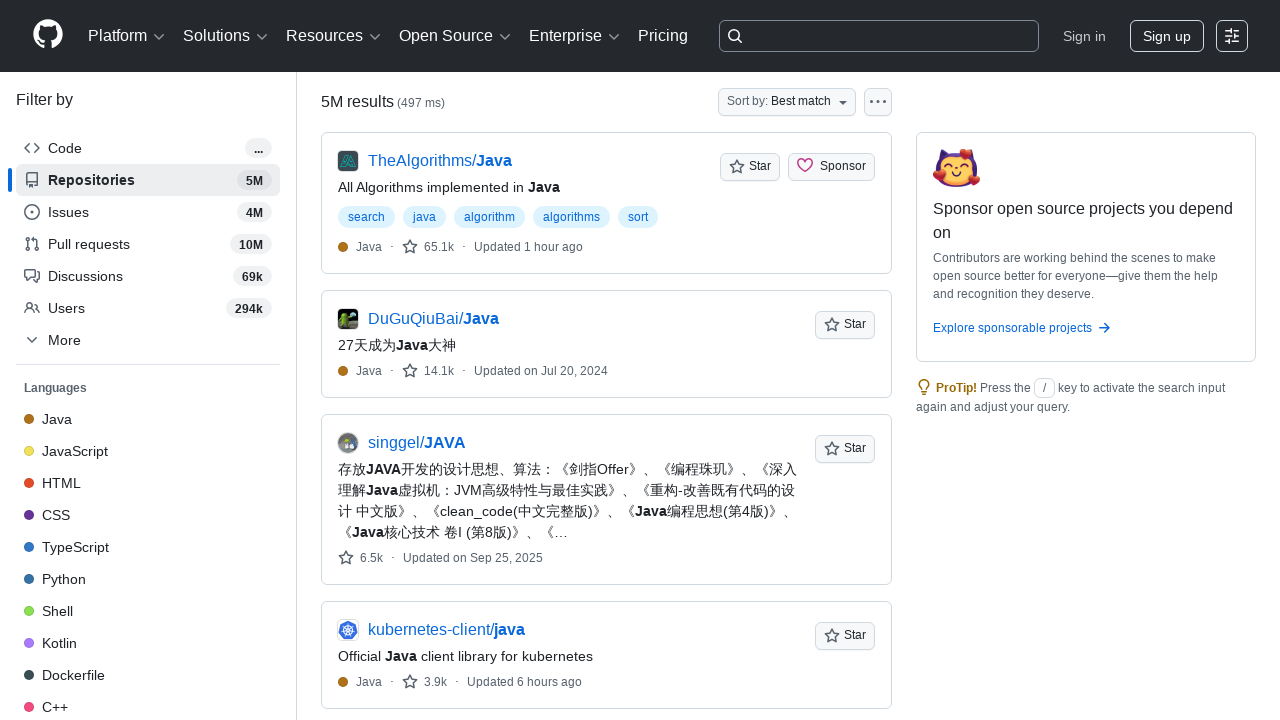

Located first Java search result
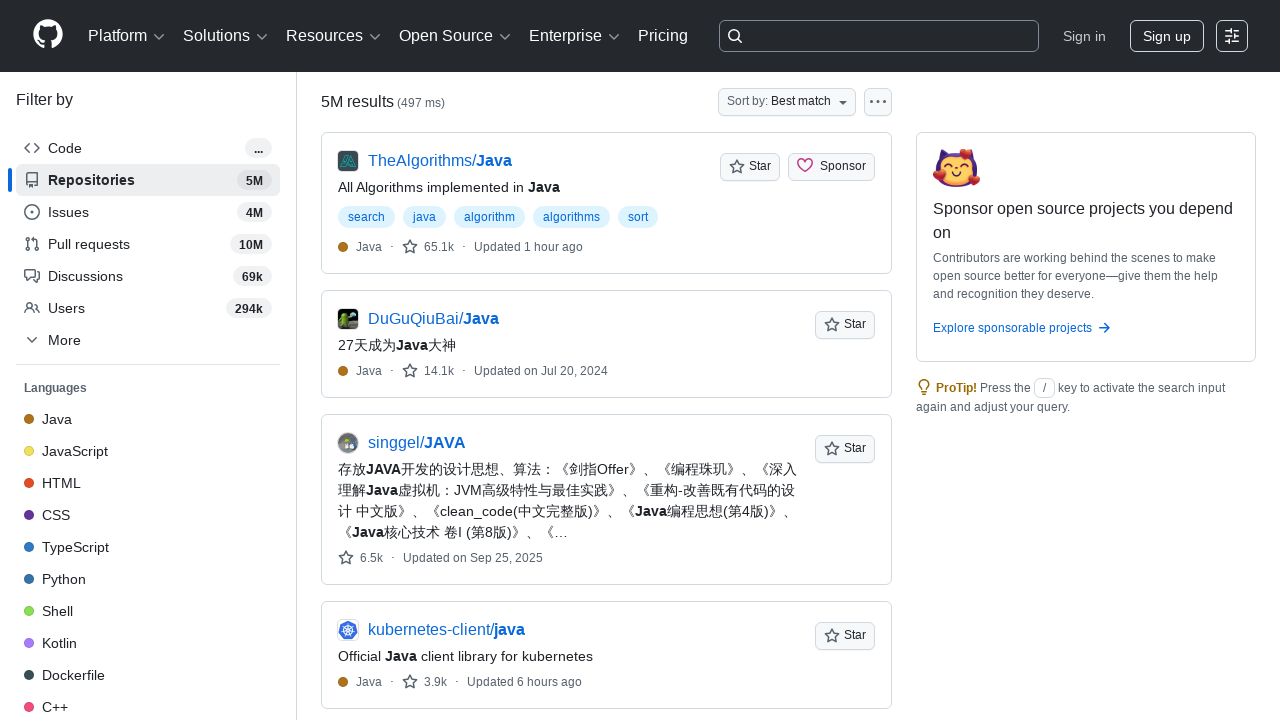

Verified that Java search result is visible
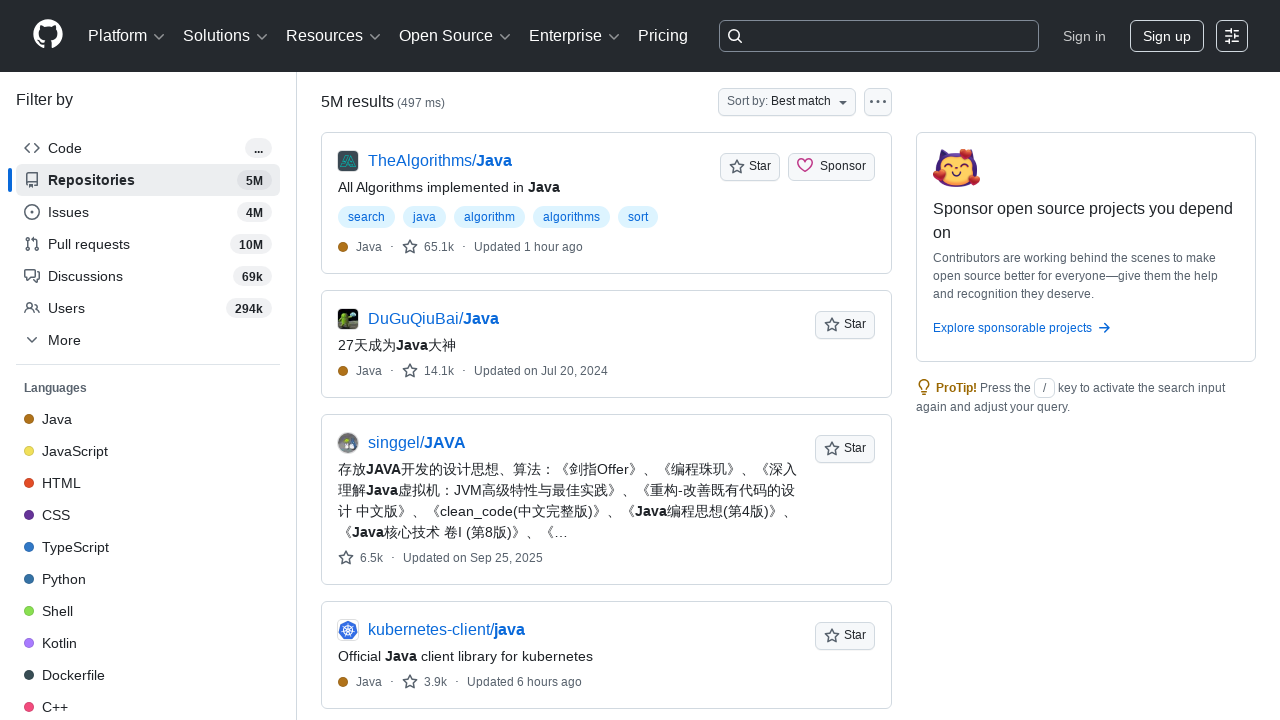

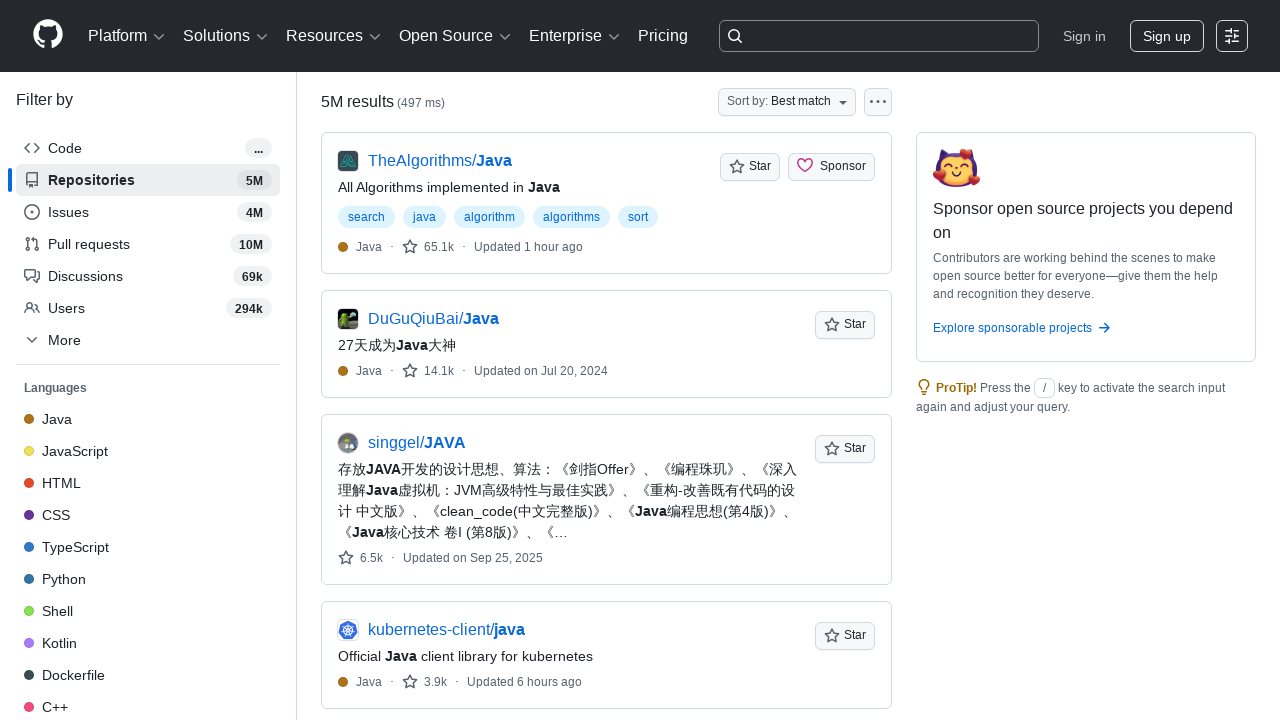